Tests that the input field clears after adding a todo item

Starting URL: https://demo.playwright.dev/todomvc

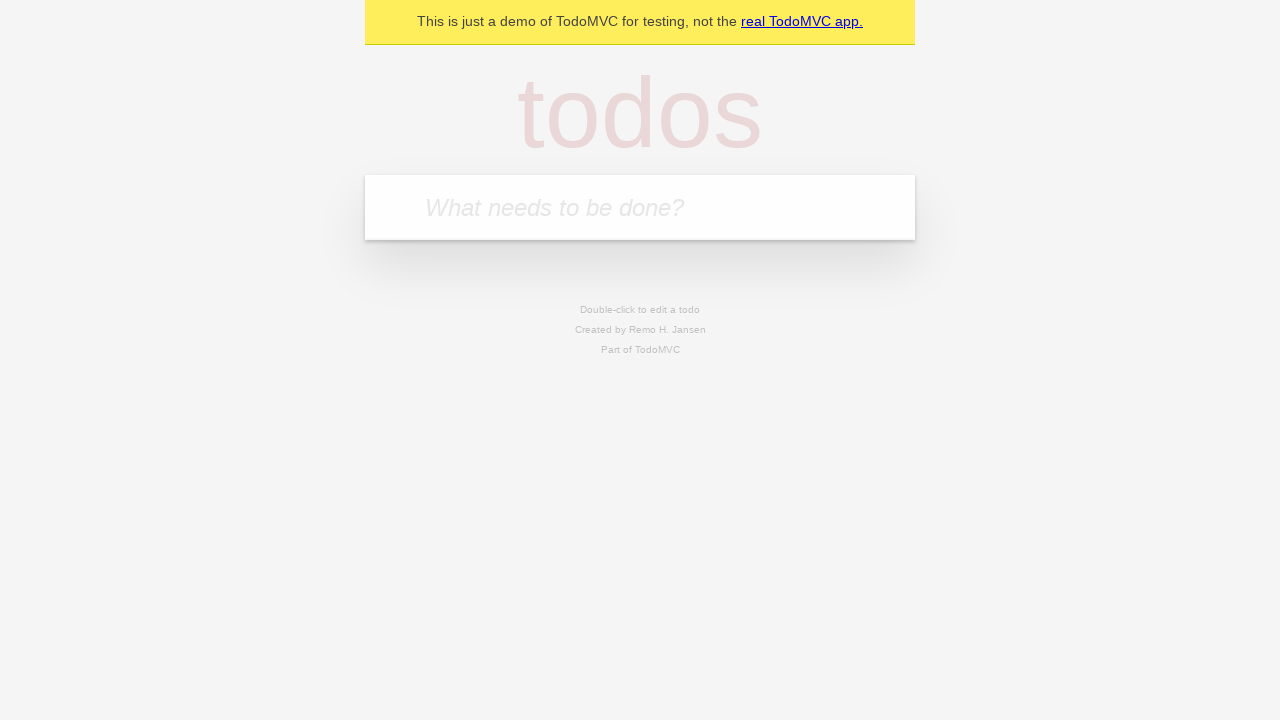

Filled new todo input field with 'buy some cheese' on .new-todo
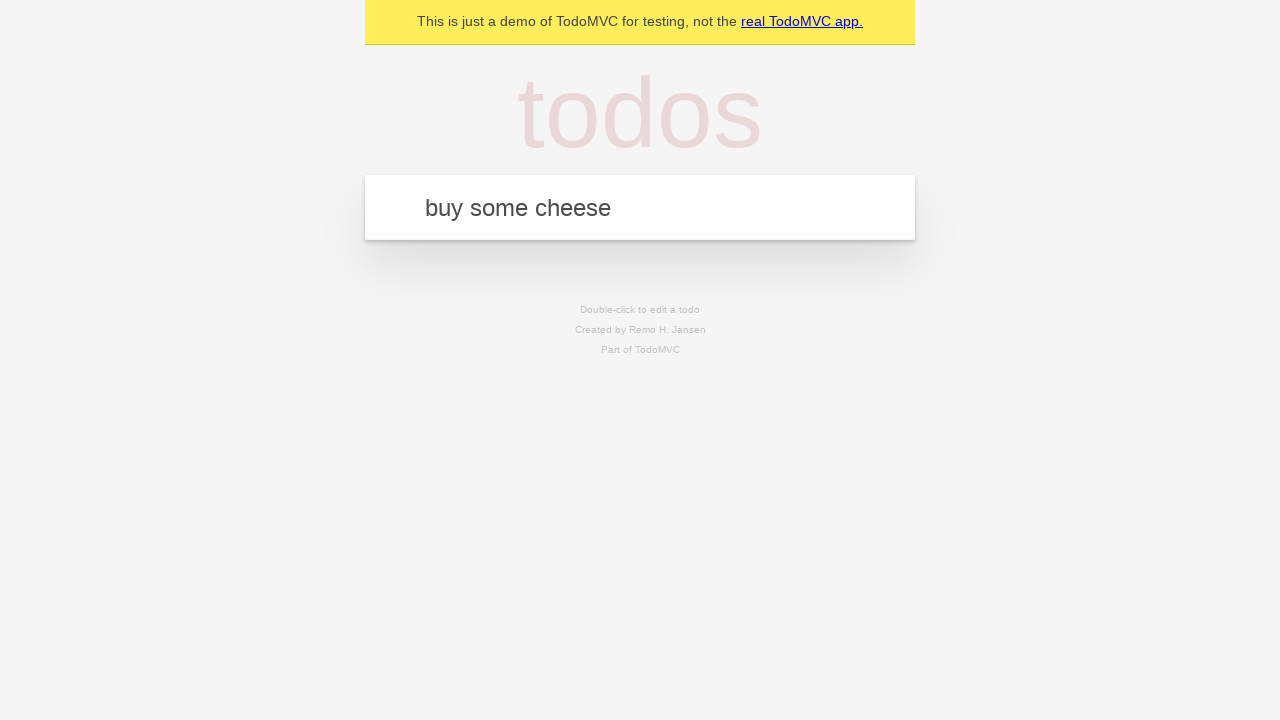

Pressed Enter to add the todo item on .new-todo
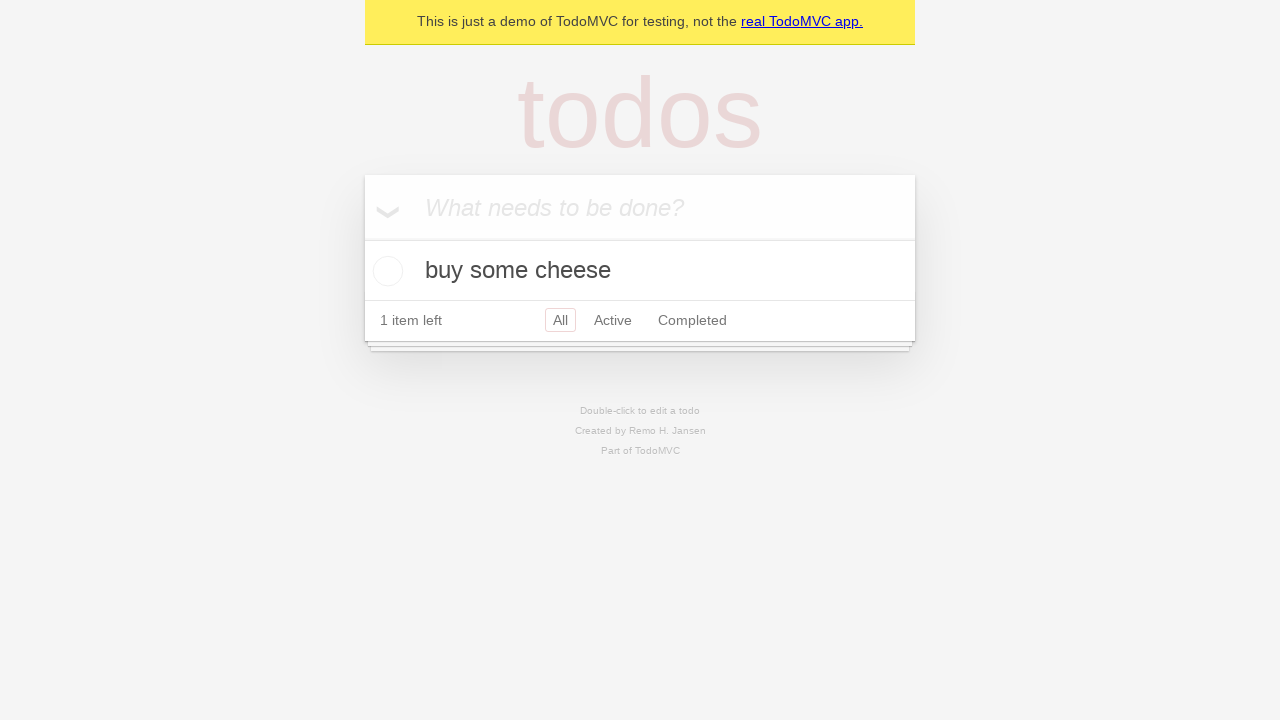

Todo item appeared in the list
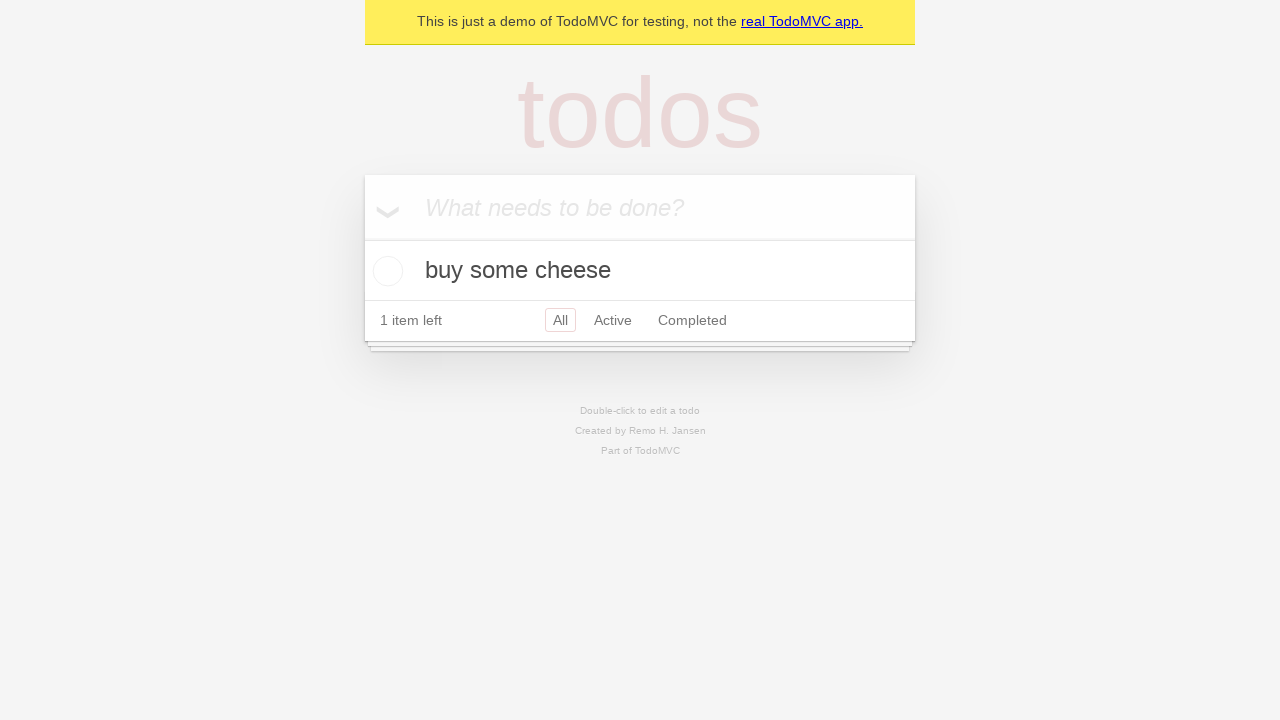

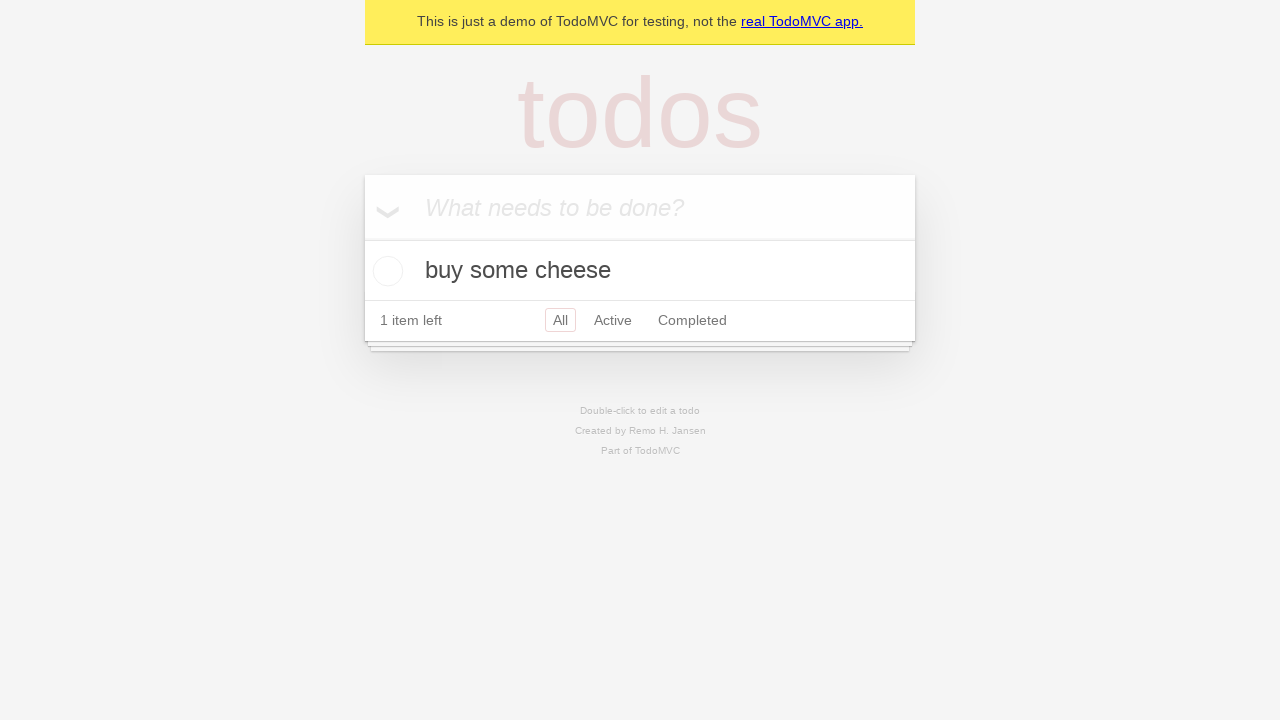